Tests a more robust approach to handling multiple windows by storing the first window handle before clicking, then identifying the new window by comparing handles, and switching between windows to verify correct focus.

Starting URL: http://the-internet.herokuapp.com/windows

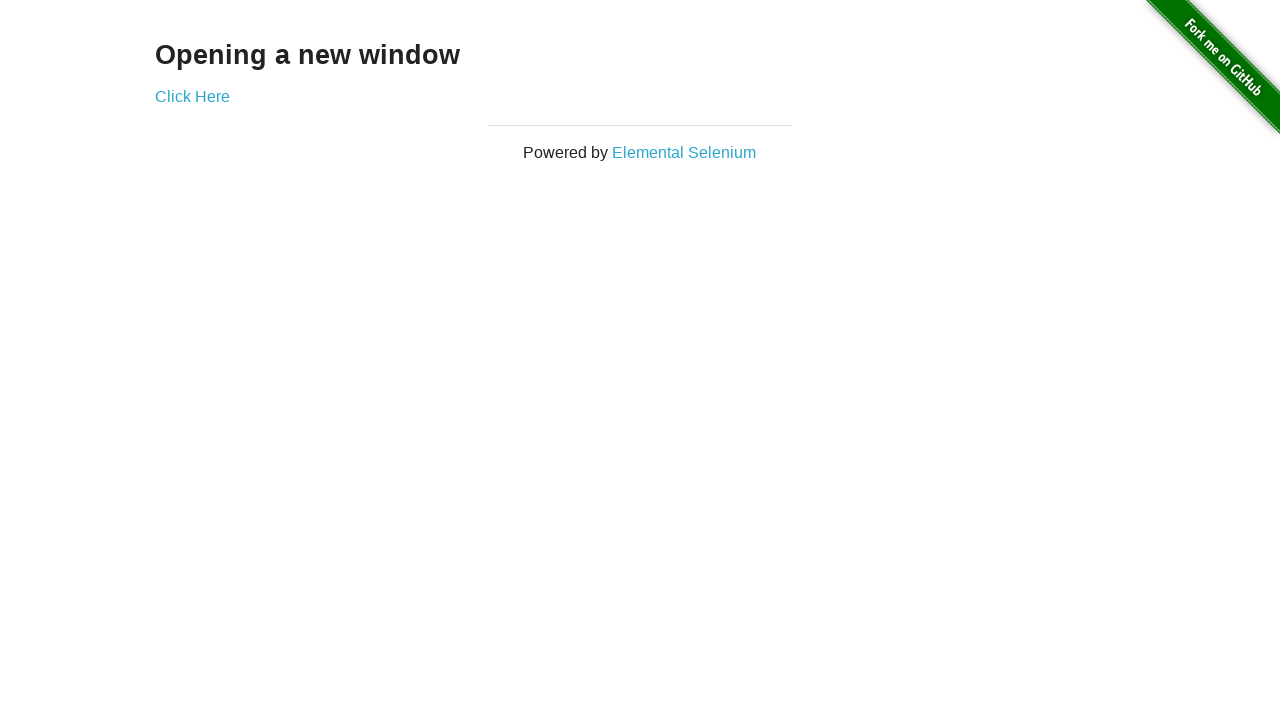

Stored reference to first page (main window)
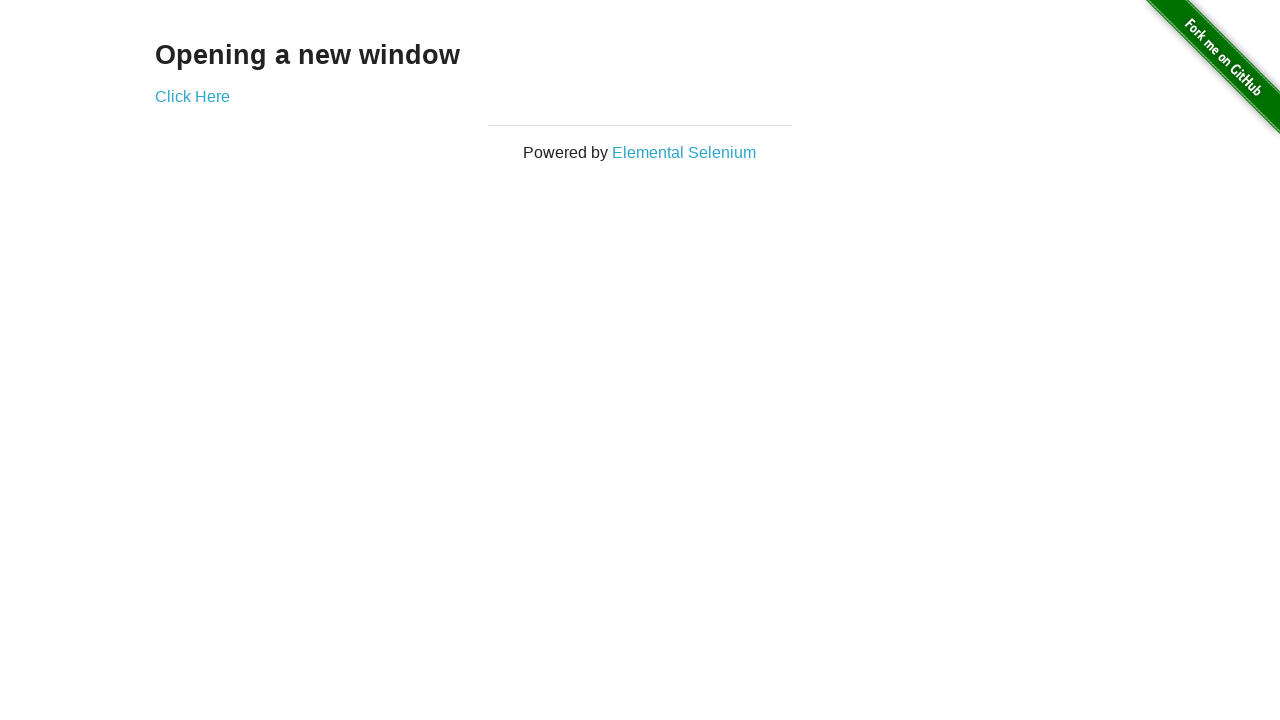

Clicked link that opens a new window at (192, 96) on .example a
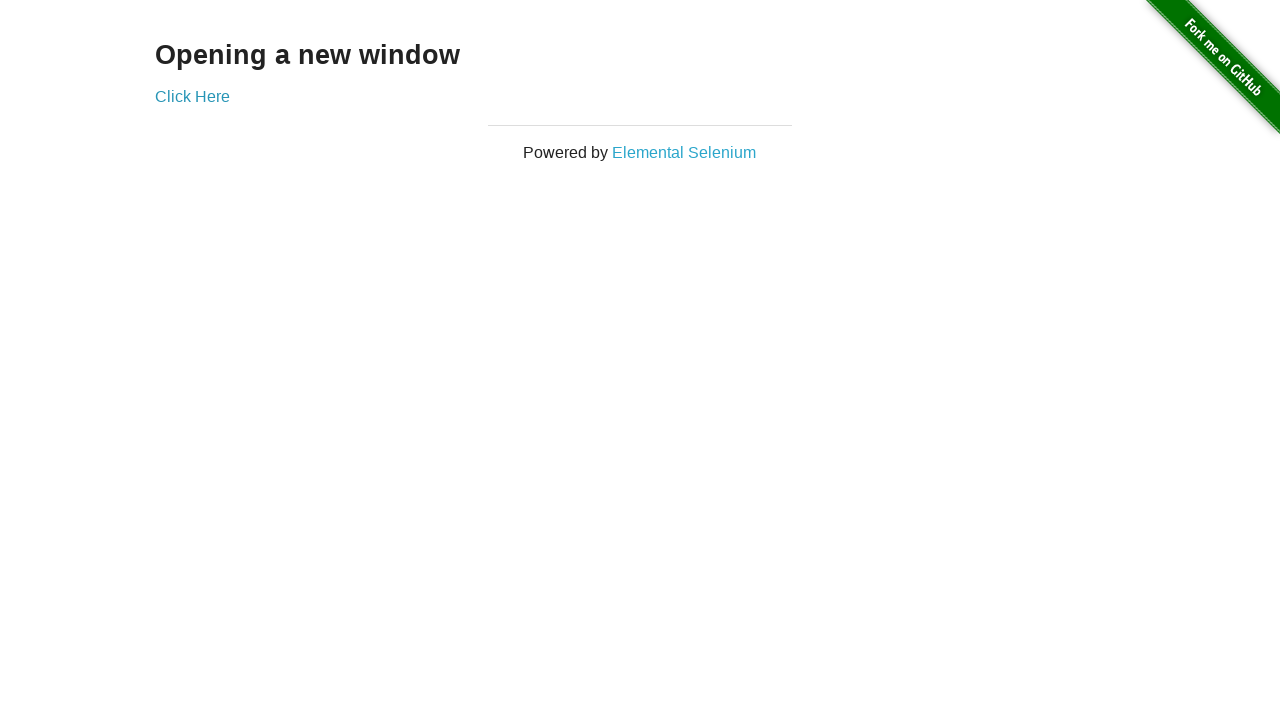

Captured new page object from context
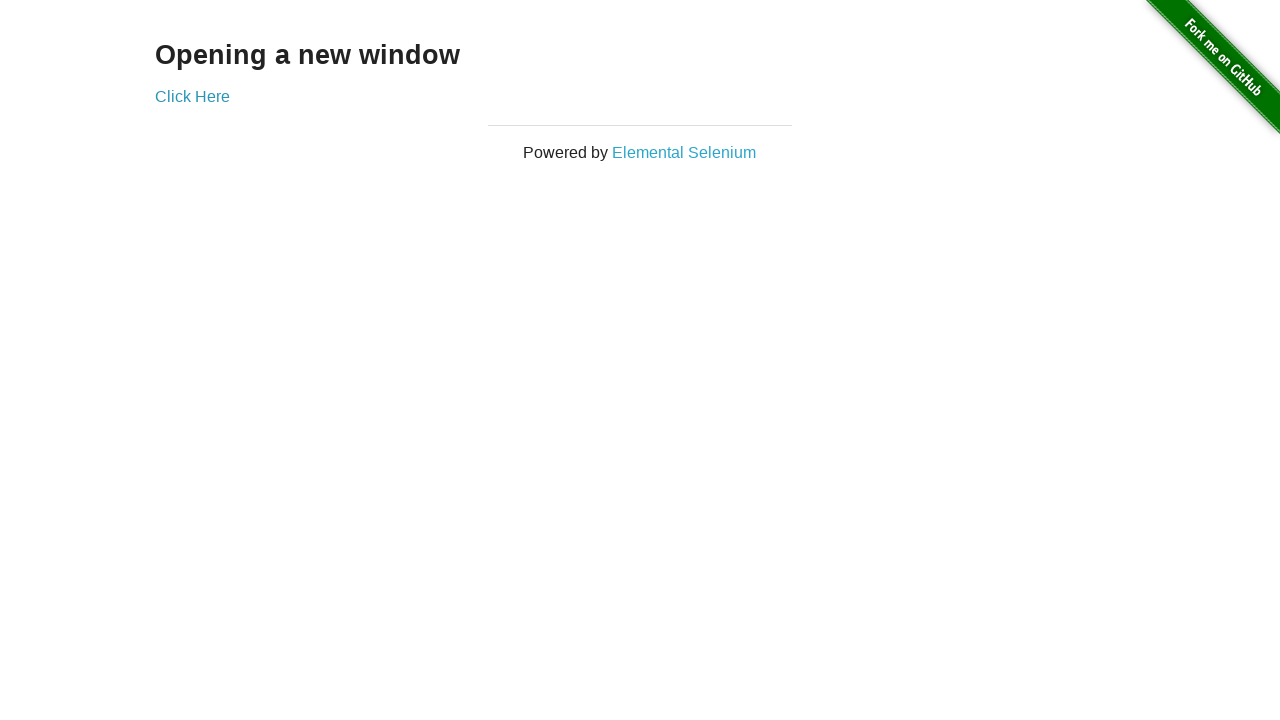

New page finished loading
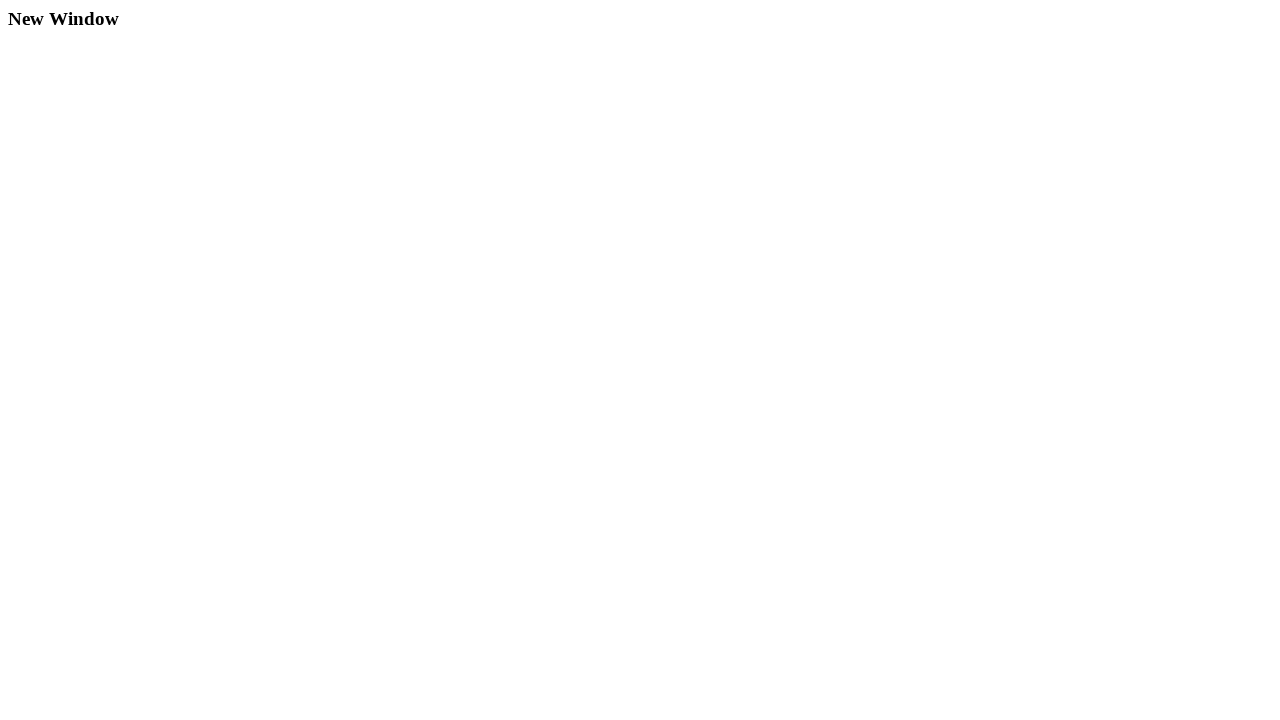

Verified original page title is 'The Internet' (not 'New Window')
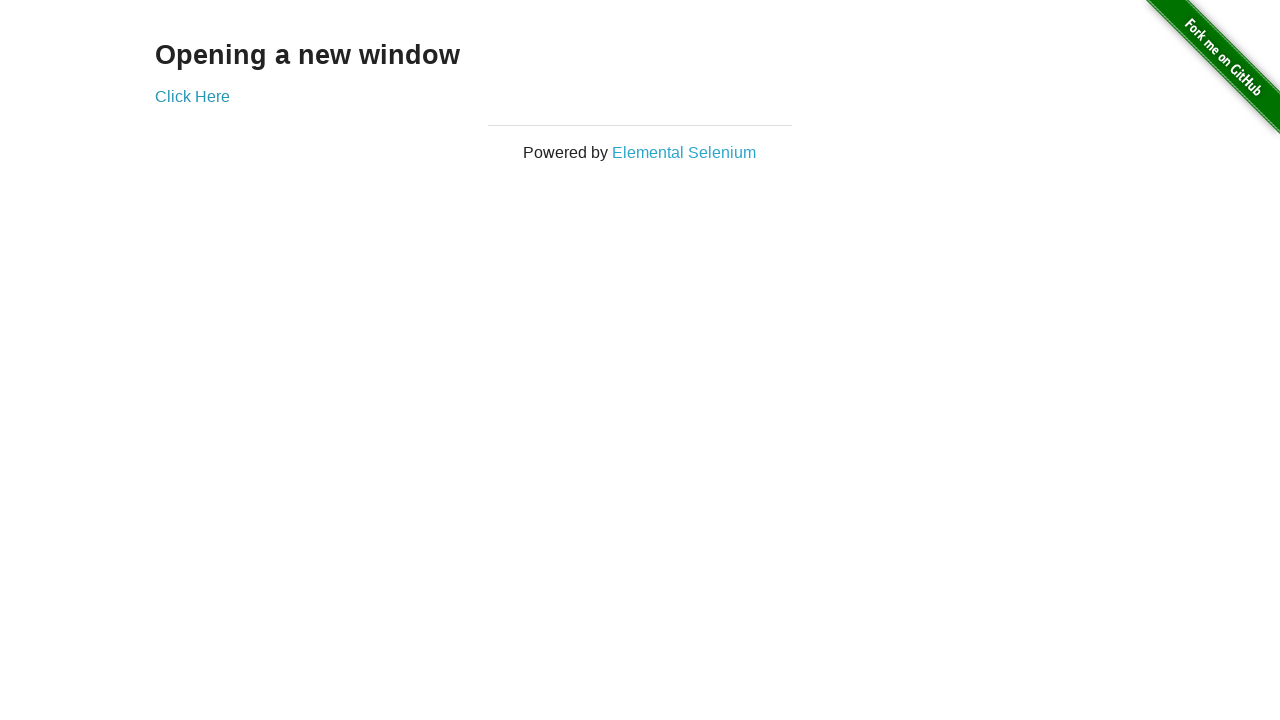

Verified new page title is 'New Window'
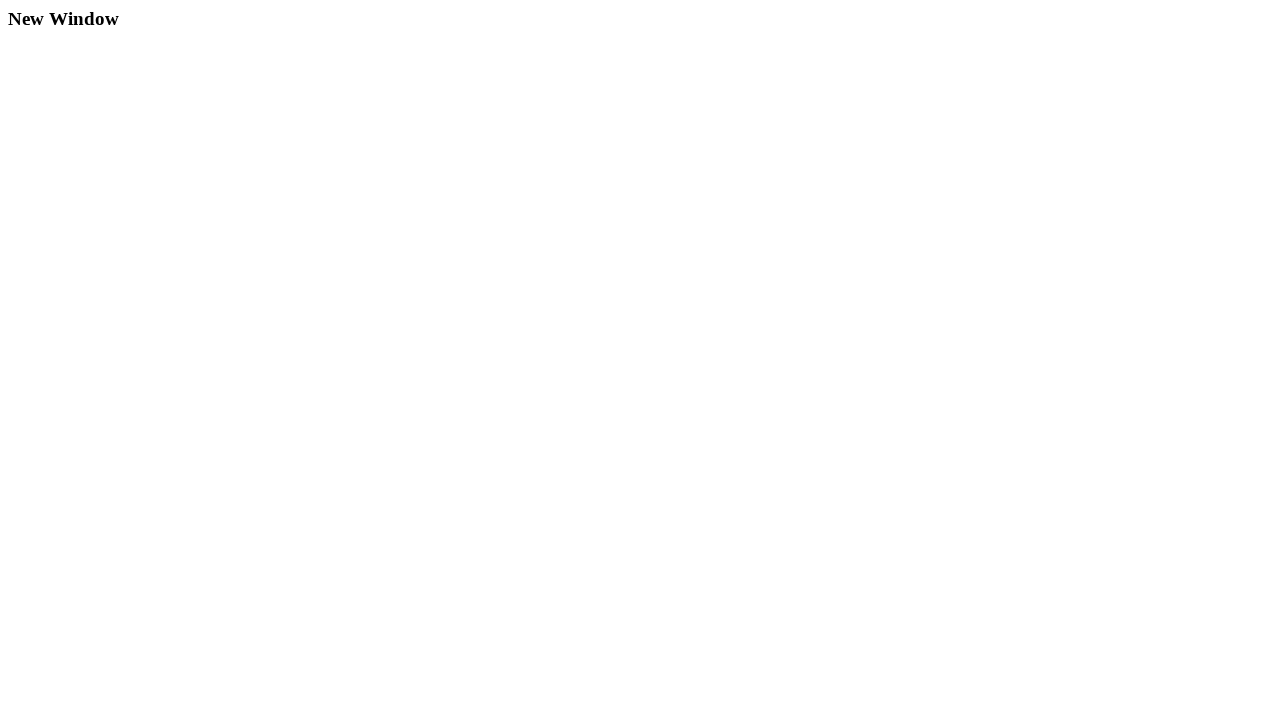

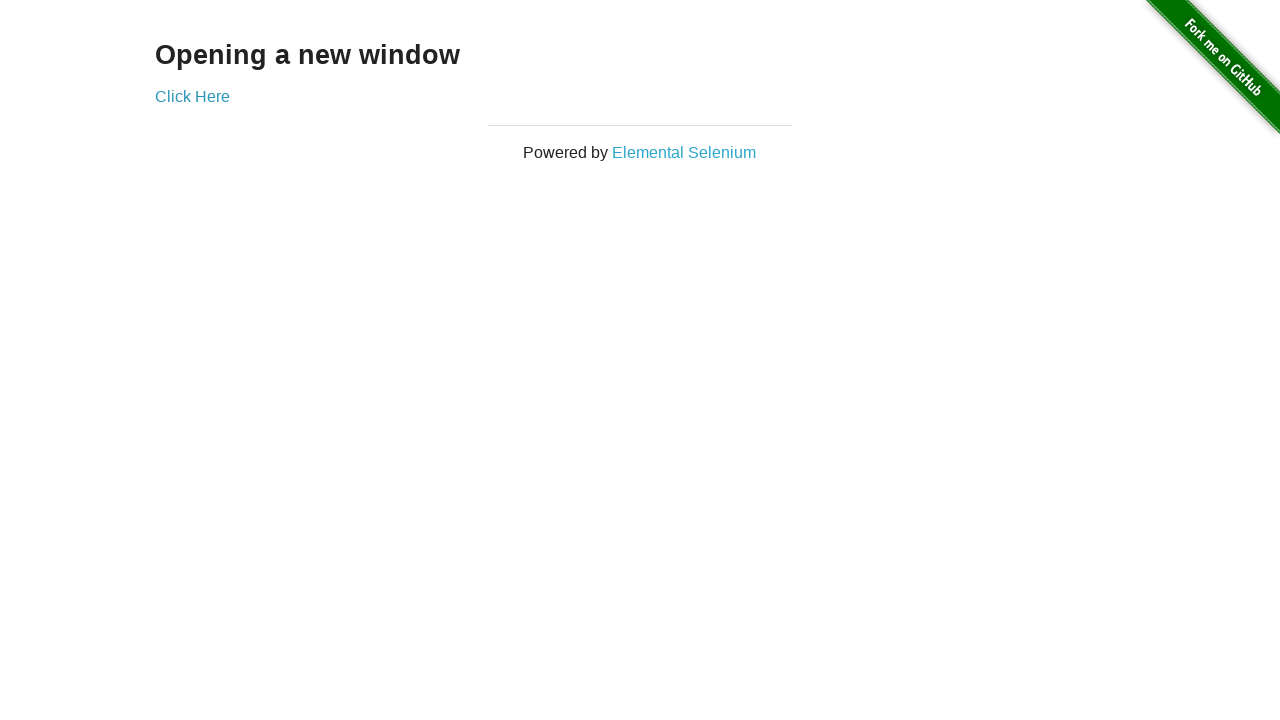